Navigates to a CodePen page and verifies the page loads successfully by waiting for the content to be present.

Starting URL: https://codepen.io/CalendlyQA/full/KKPQLmV

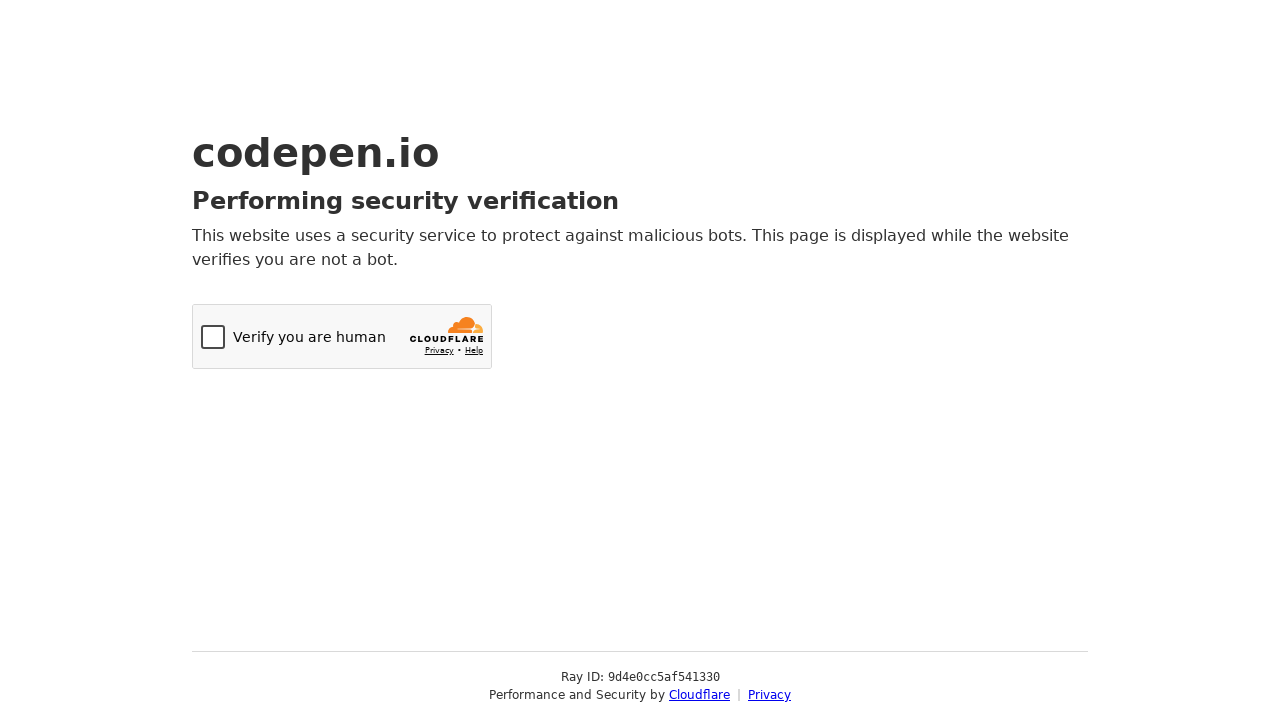

Navigated to CodePen page at https://codepen.io/CalendlyQA/full/KKPQLmV
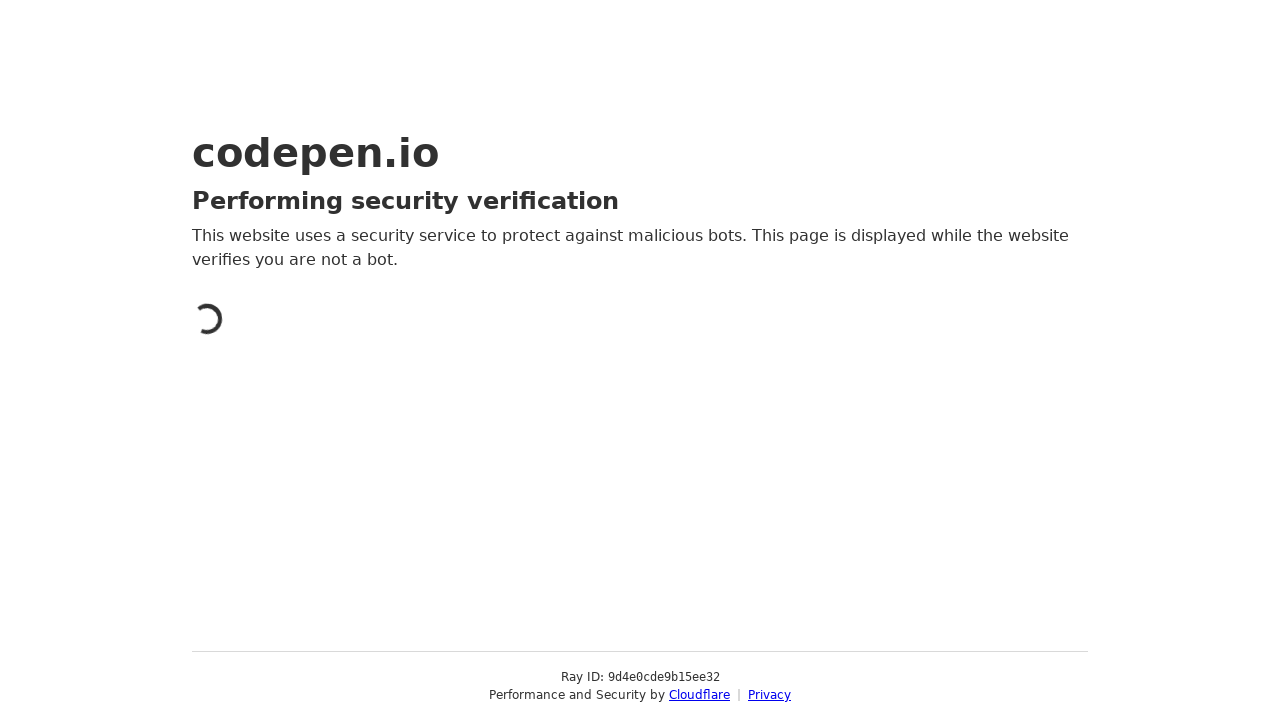

Waited for page content to load (domcontentloaded state)
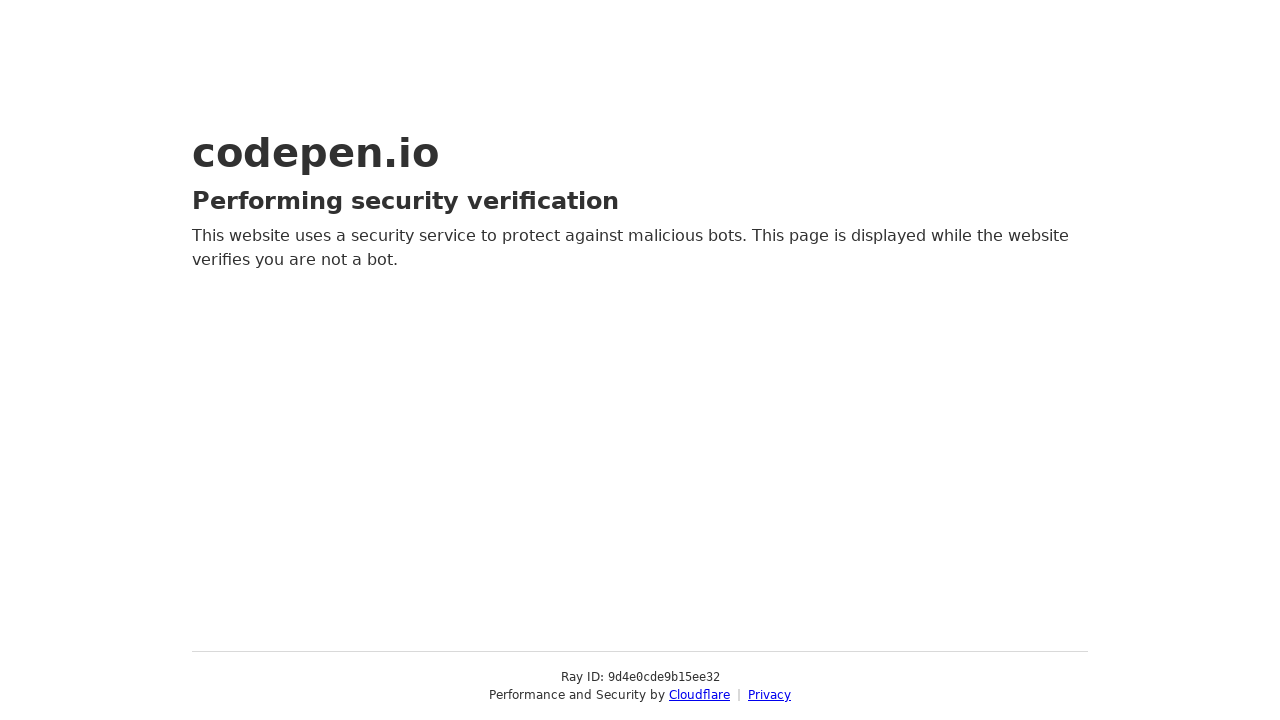

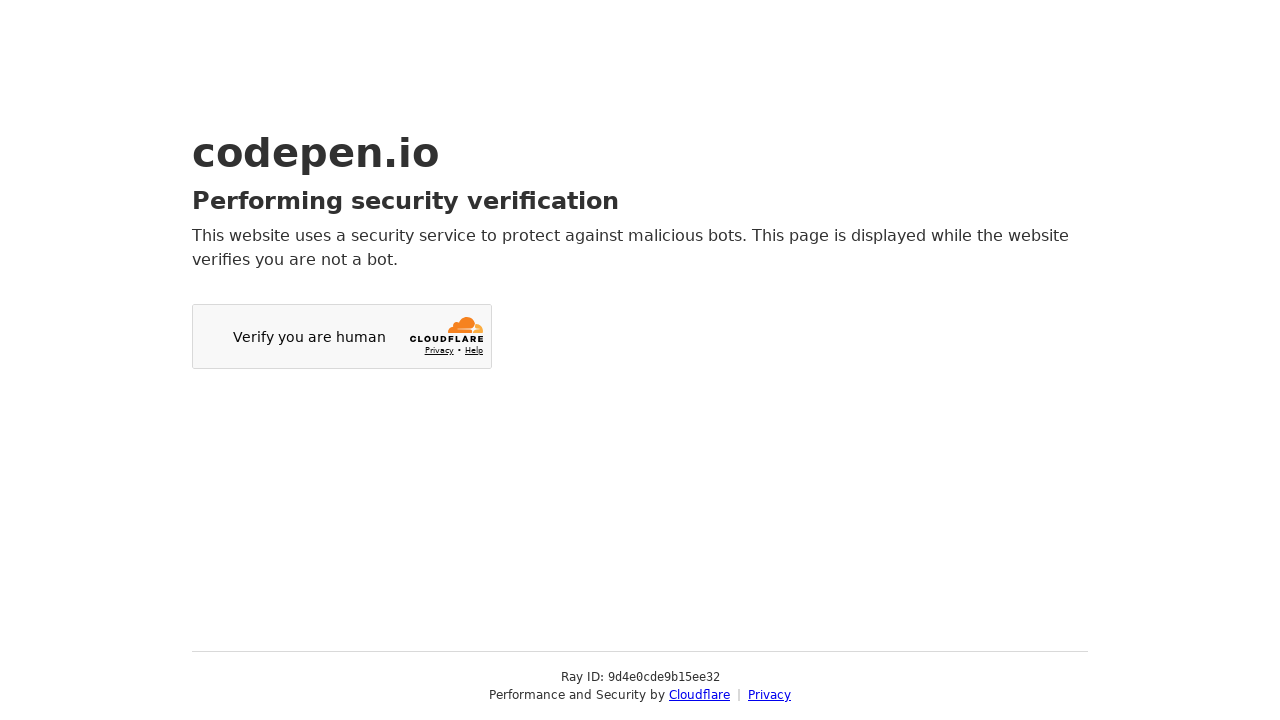